Tests date picker/calendar inputs by filling date values and pressing Enter to confirm

Starting URL: https://techglobal-training.com/frontend

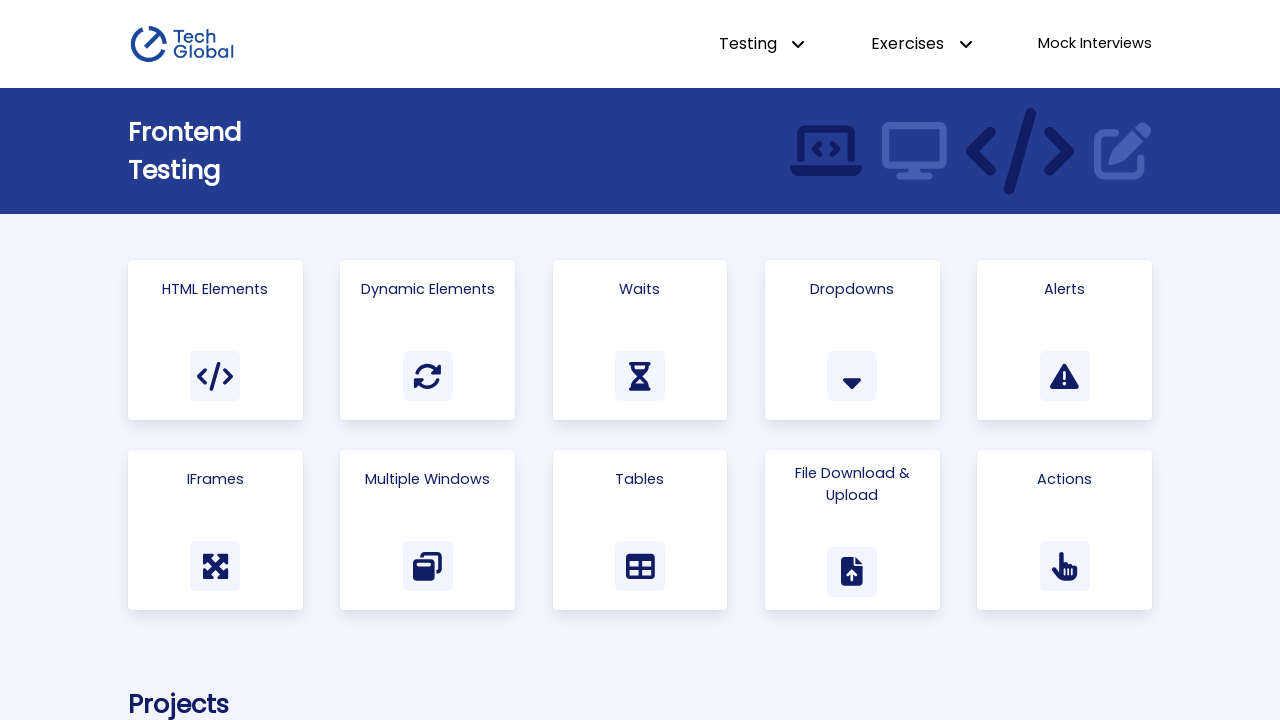

Clicked on HTML Elements link at (215, 340) on a:has-text('HTML Elements')
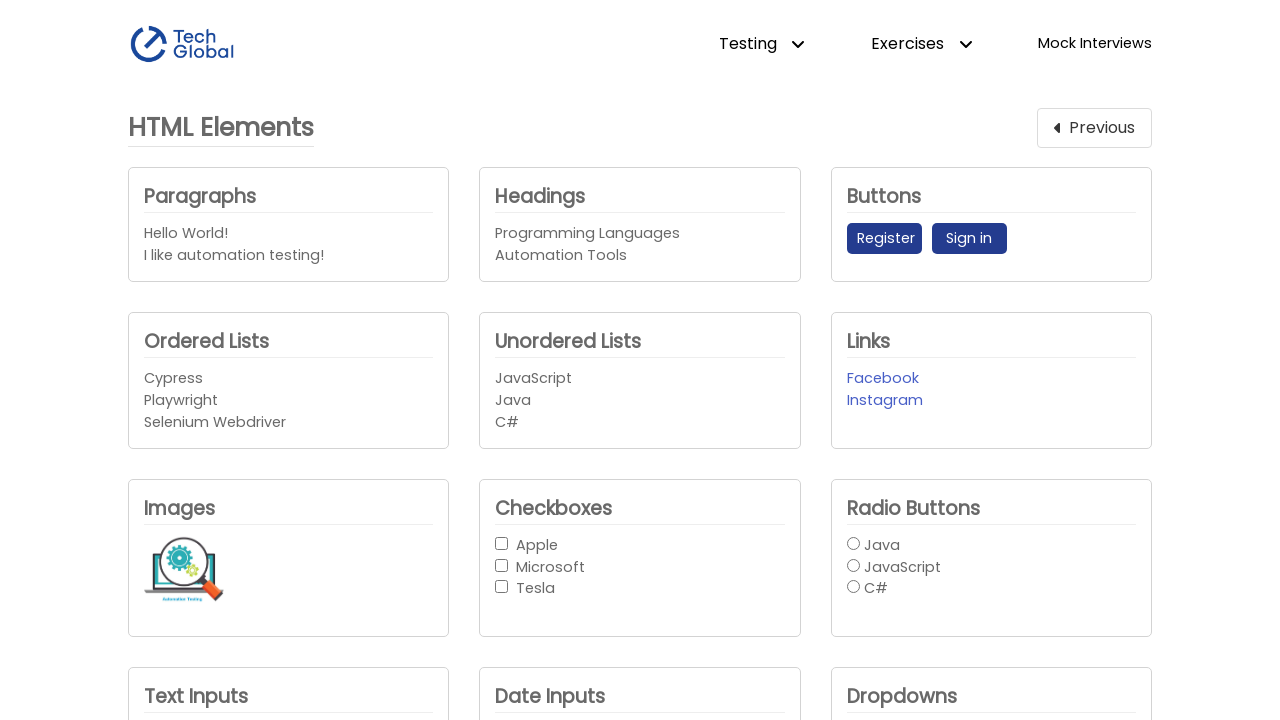

Located first date input field
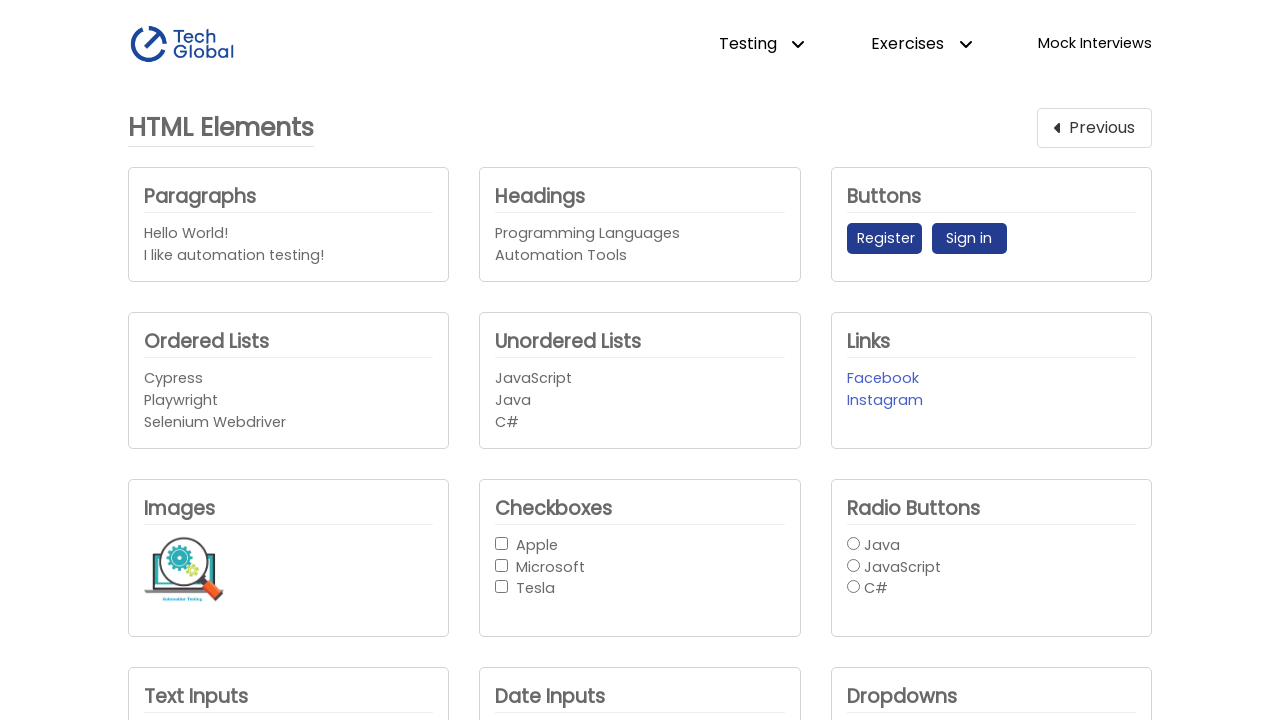

Located second date input field
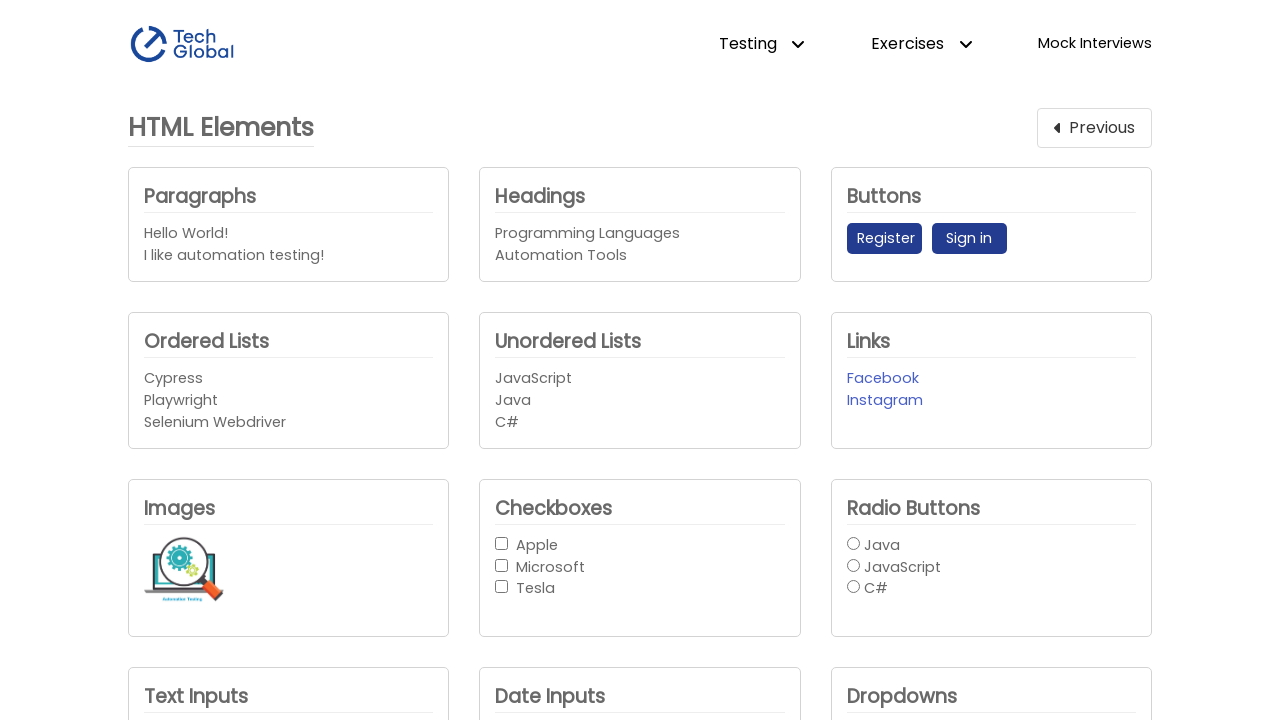

Filled first date input with 01/01/2000 on #date_input1
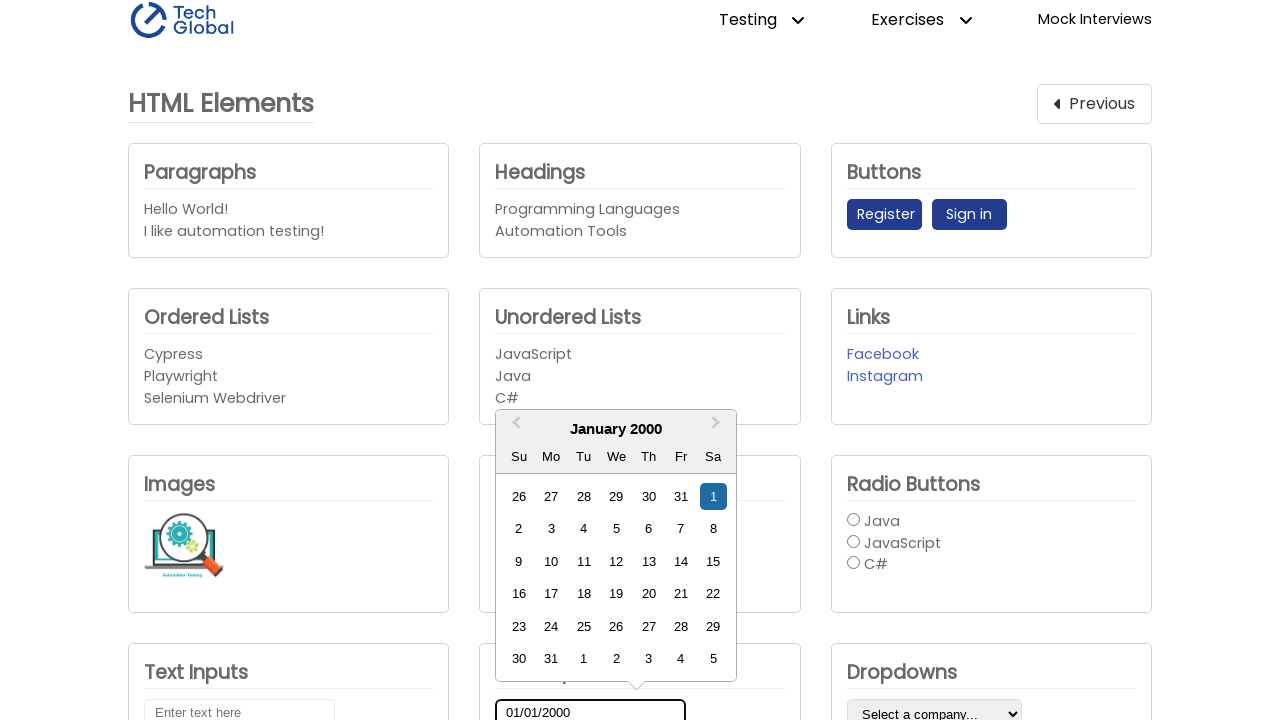

Pressed Enter to confirm first date input
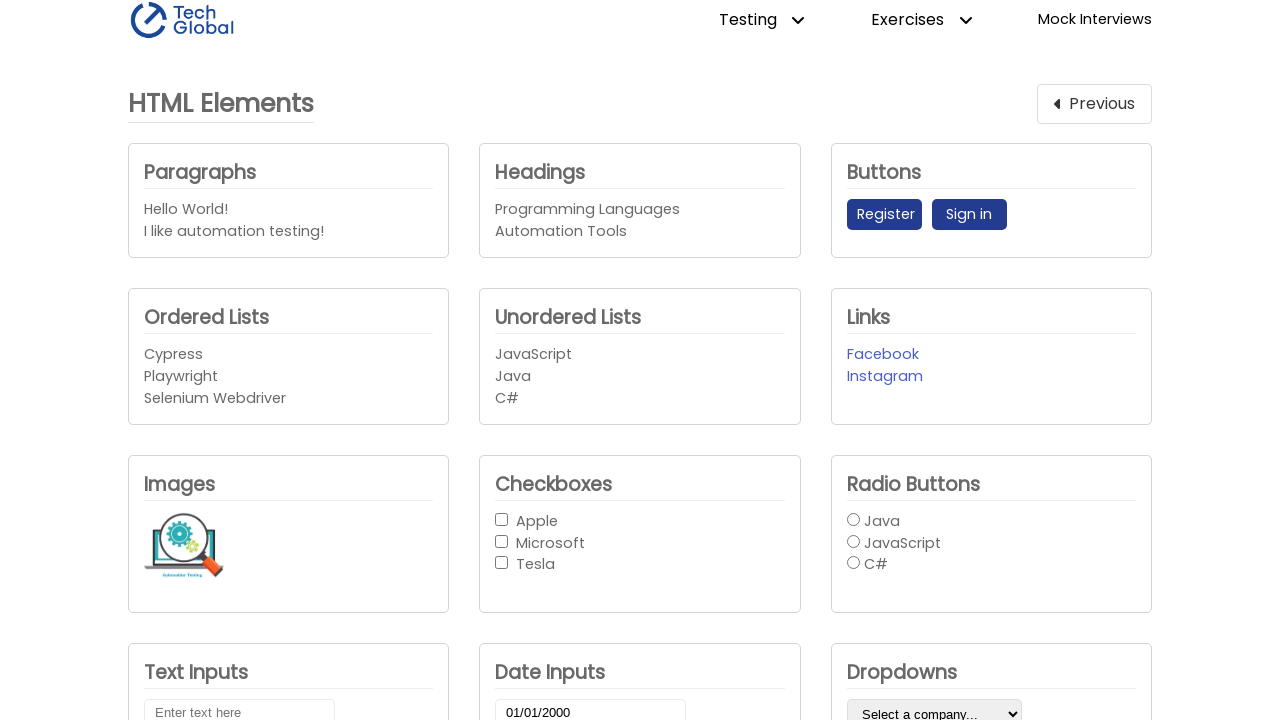

Filled second date input with 01/01/2000 on #date_input2
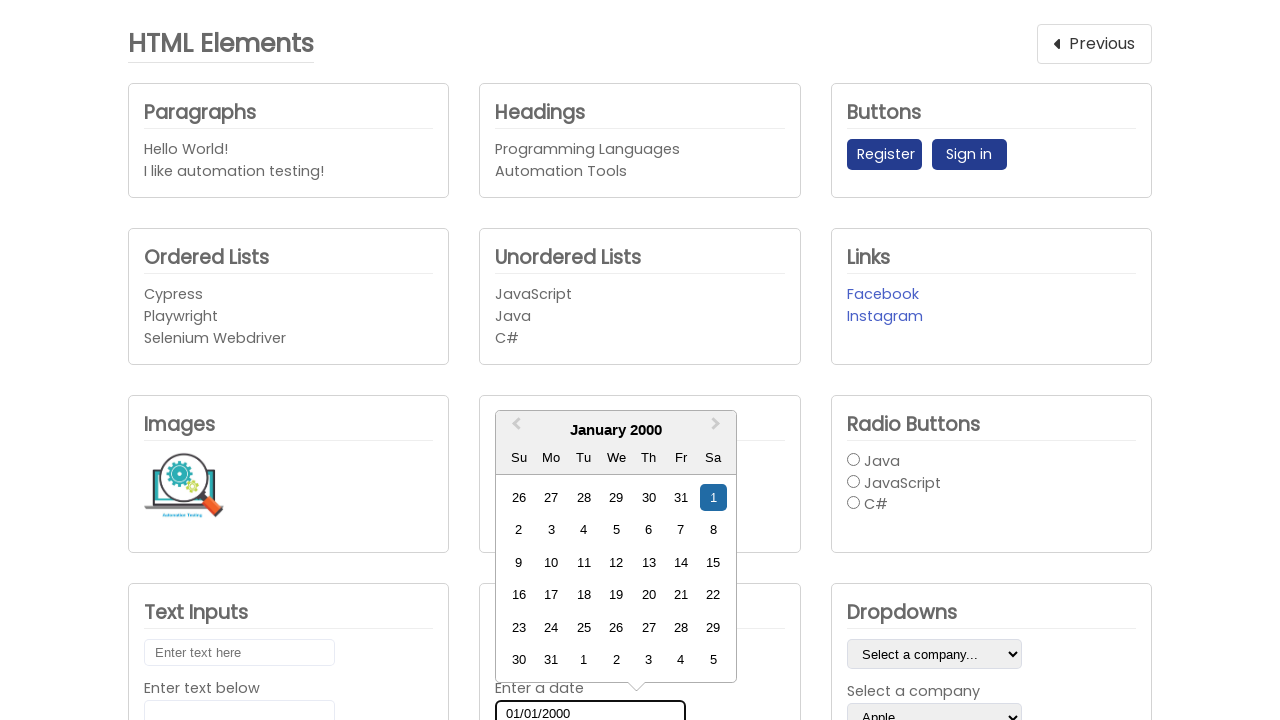

Pressed Enter to confirm second date input
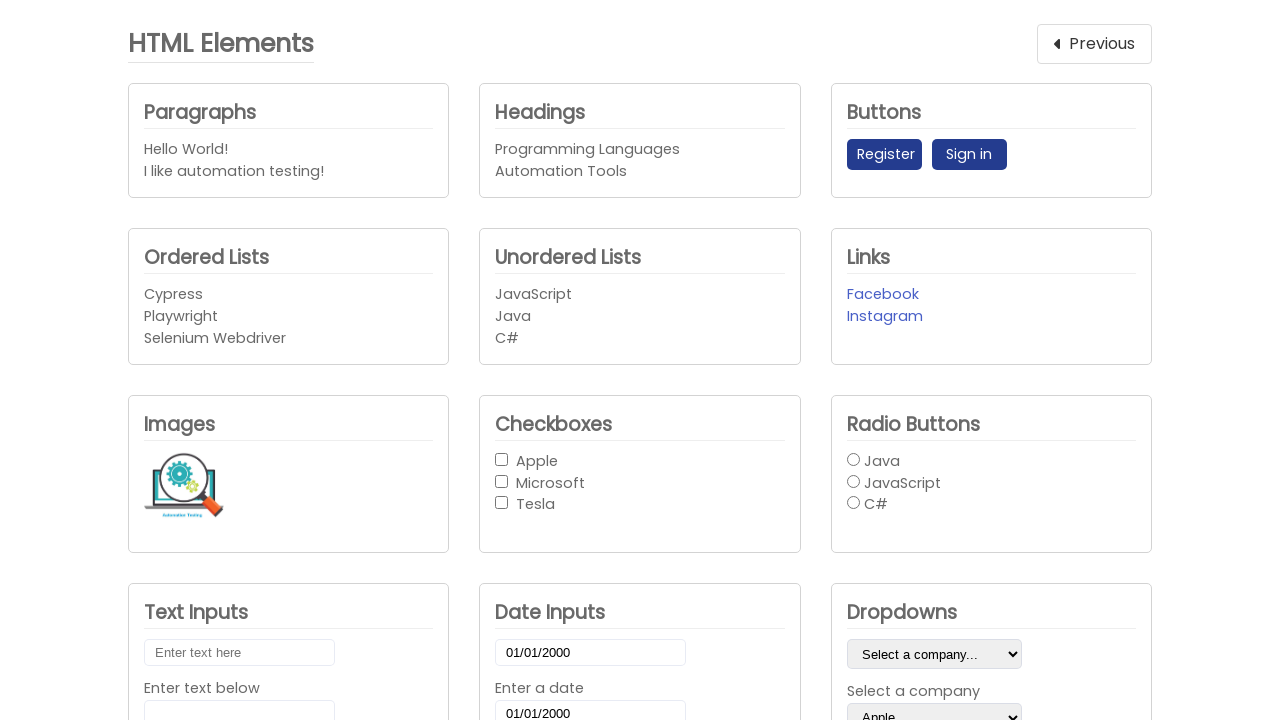

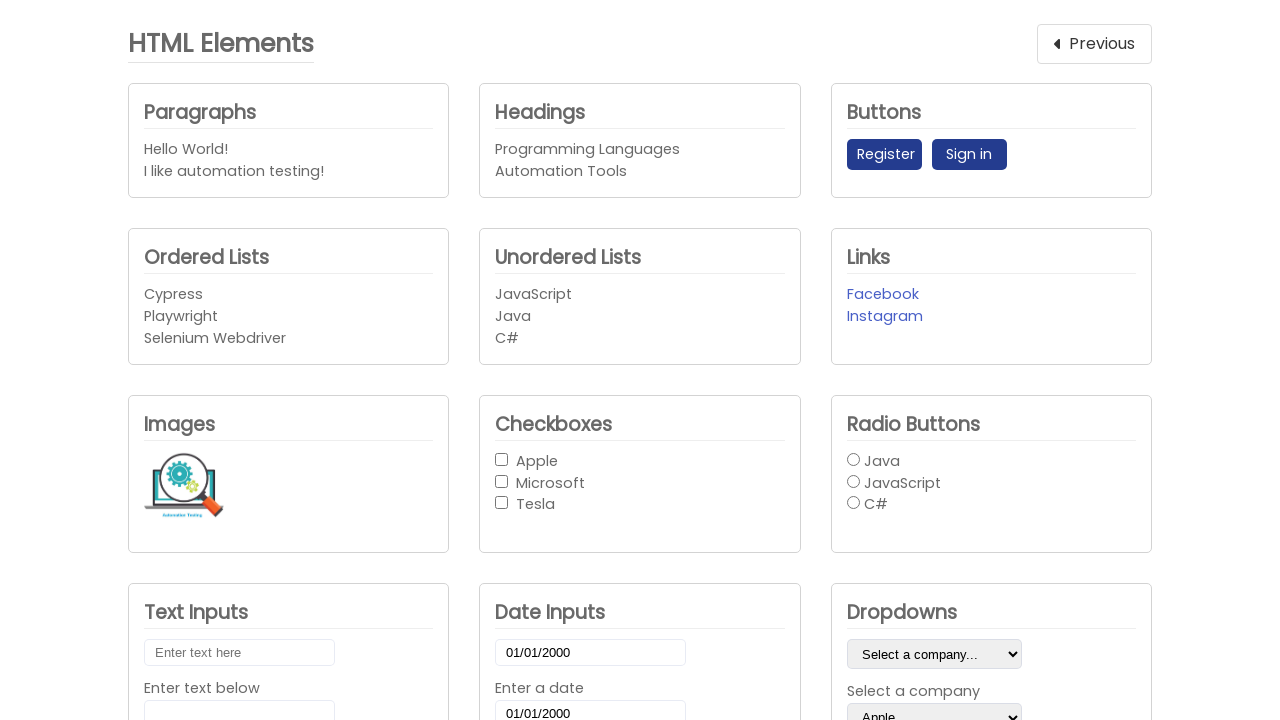